Tests an auto-suggestive dropdown by typing a partial query, waiting for suggestions to appear, and selecting a specific option from the dropdown list

Starting URL: https://rahulshettyacademy.com/dropdownsPractise/

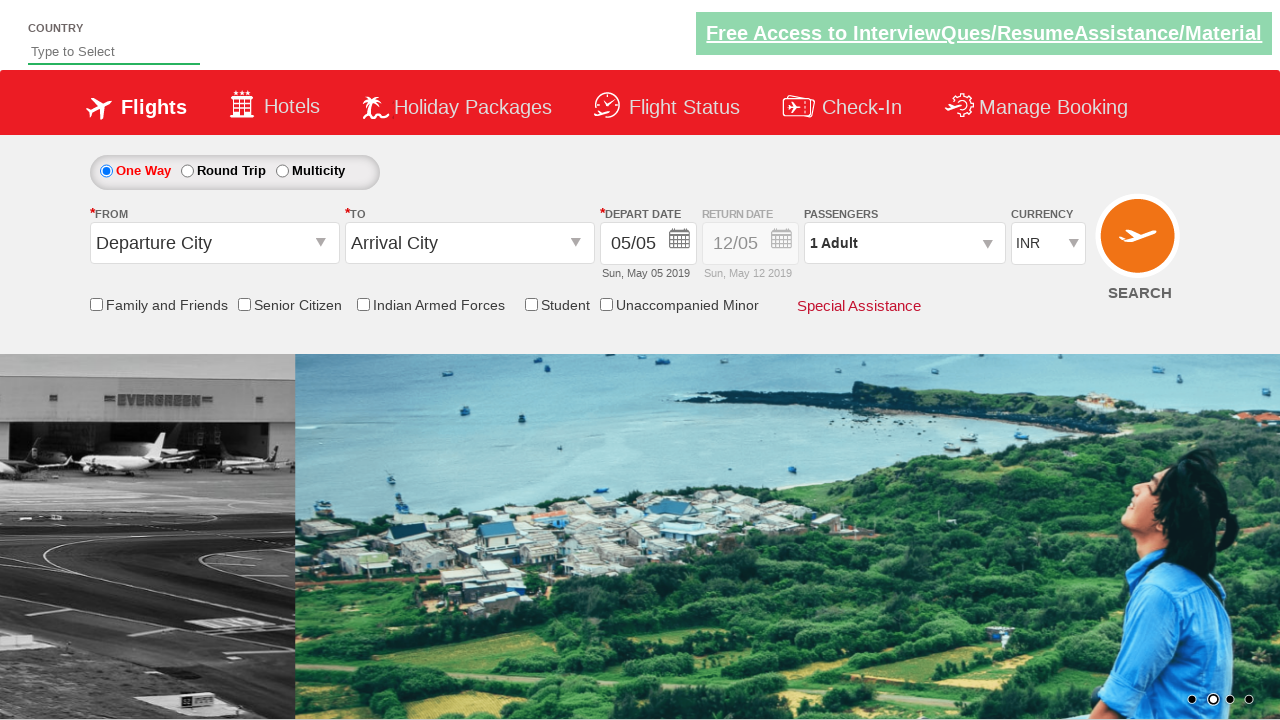

Filled autosuggest field with 'ne' to trigger dropdown suggestions on #autosuggest
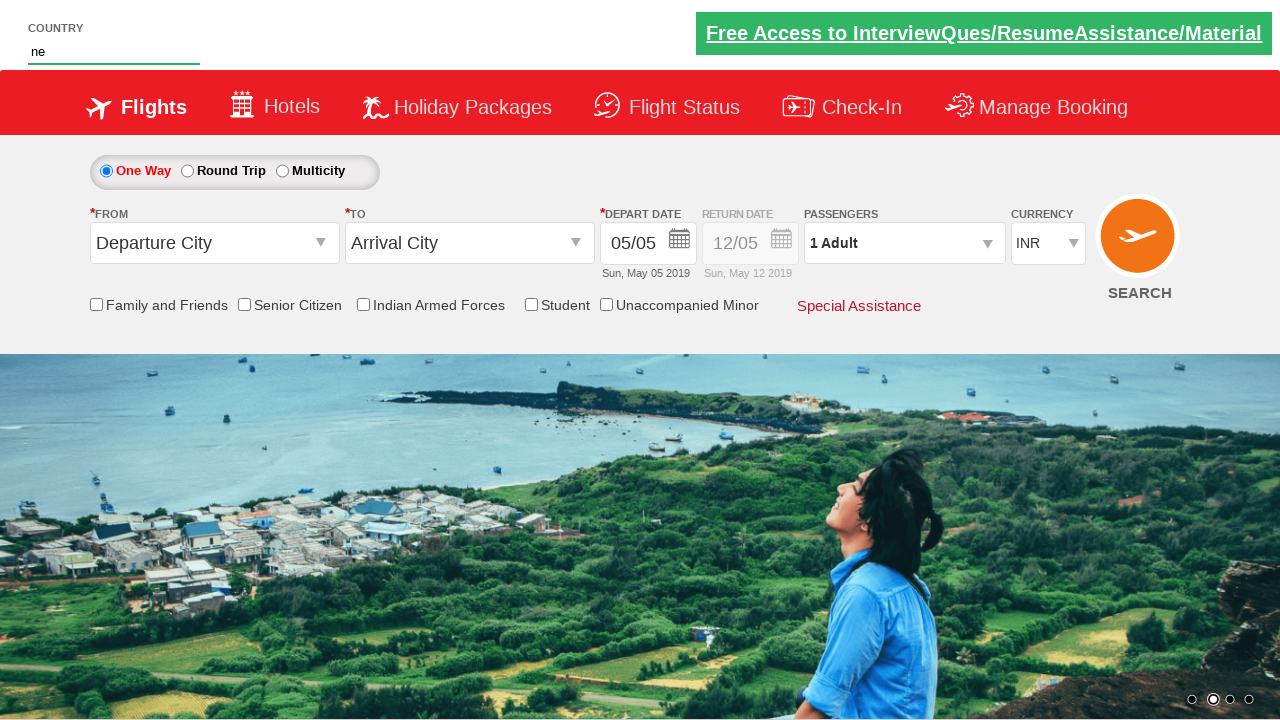

Waited for suggestion dropdown options to appear
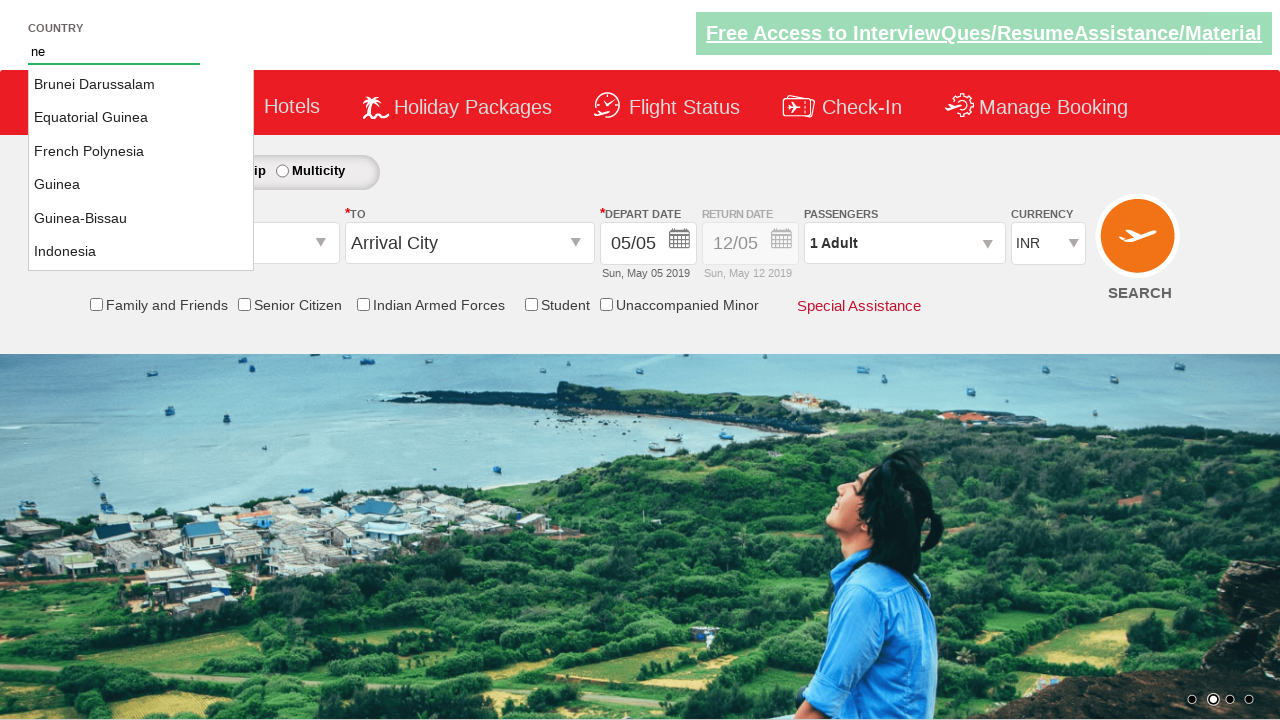

Selected 'Nepal' option from the auto-suggestive dropdown at (141, 168) on xpath=//li[@class='ui-menu-item']/a[text()='Nepal']
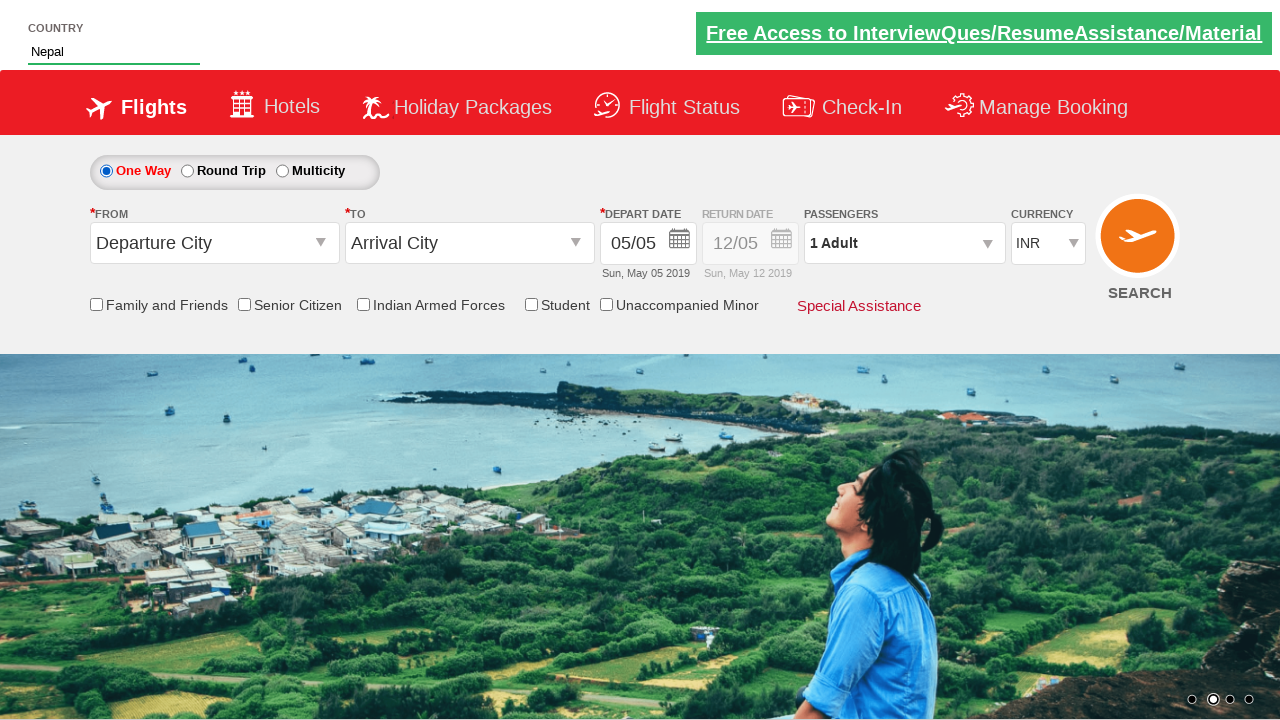

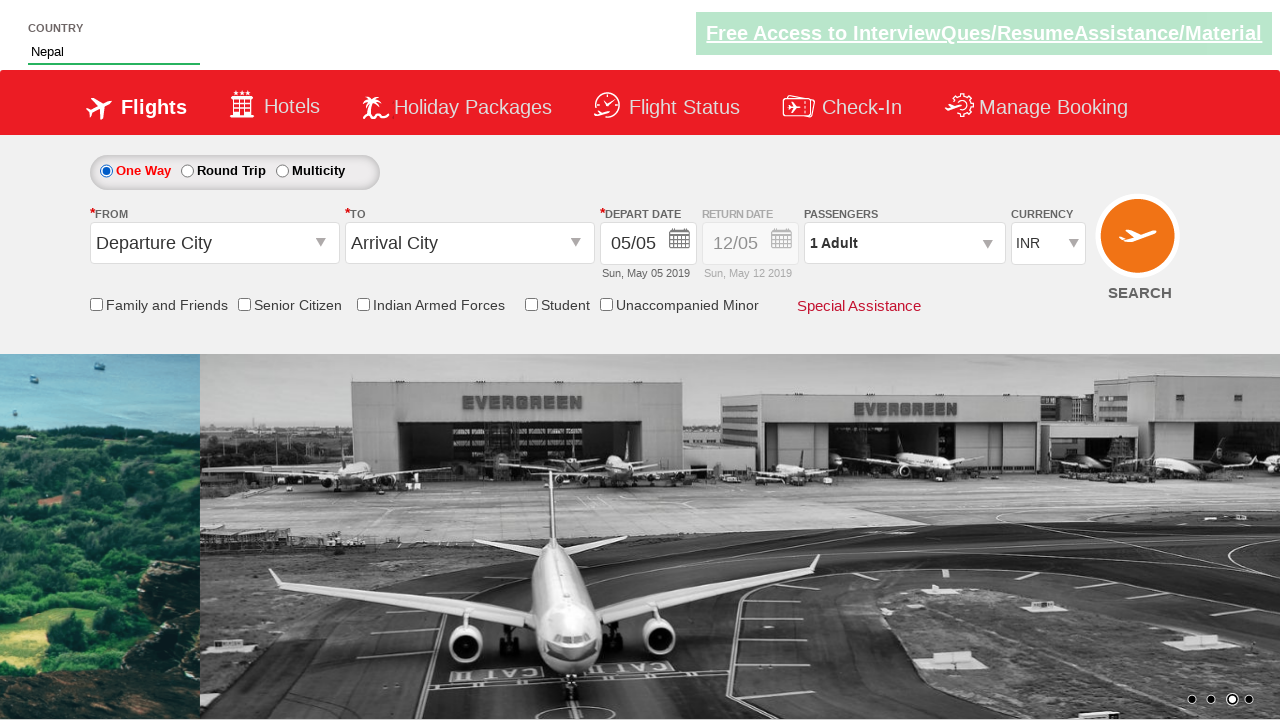